Tests web form submission by entering text in a text box and clicking the submit button, then verifying the success message

Starting URL: https://www.selenium.dev/selenium/web/web-form.html

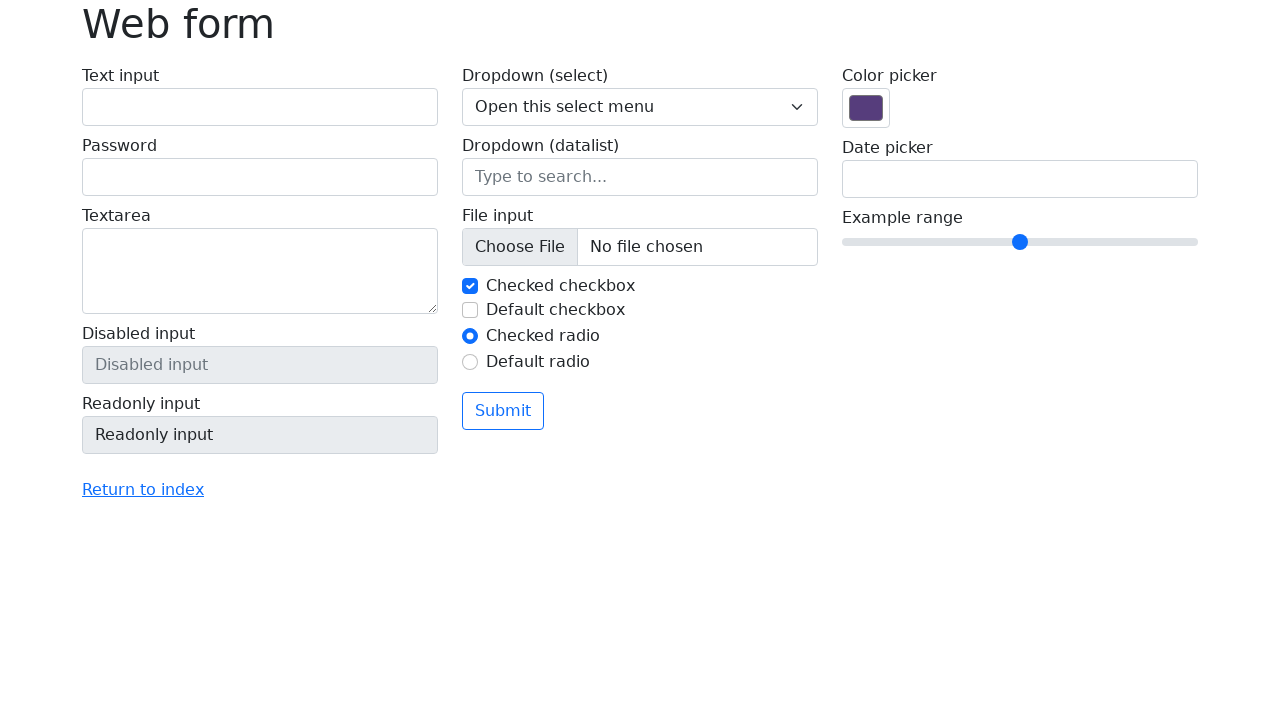

Filled text box with 'Selenium' on input[name='my-text']
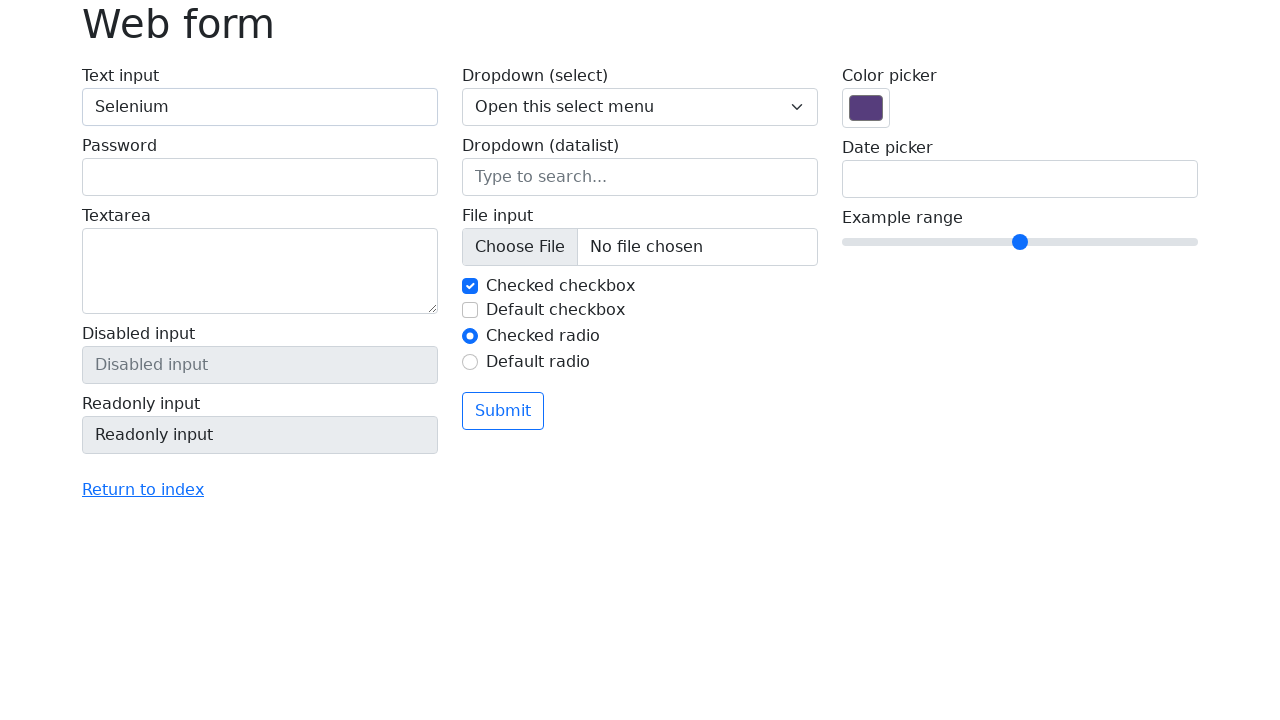

Clicked submit button at (503, 411) on button
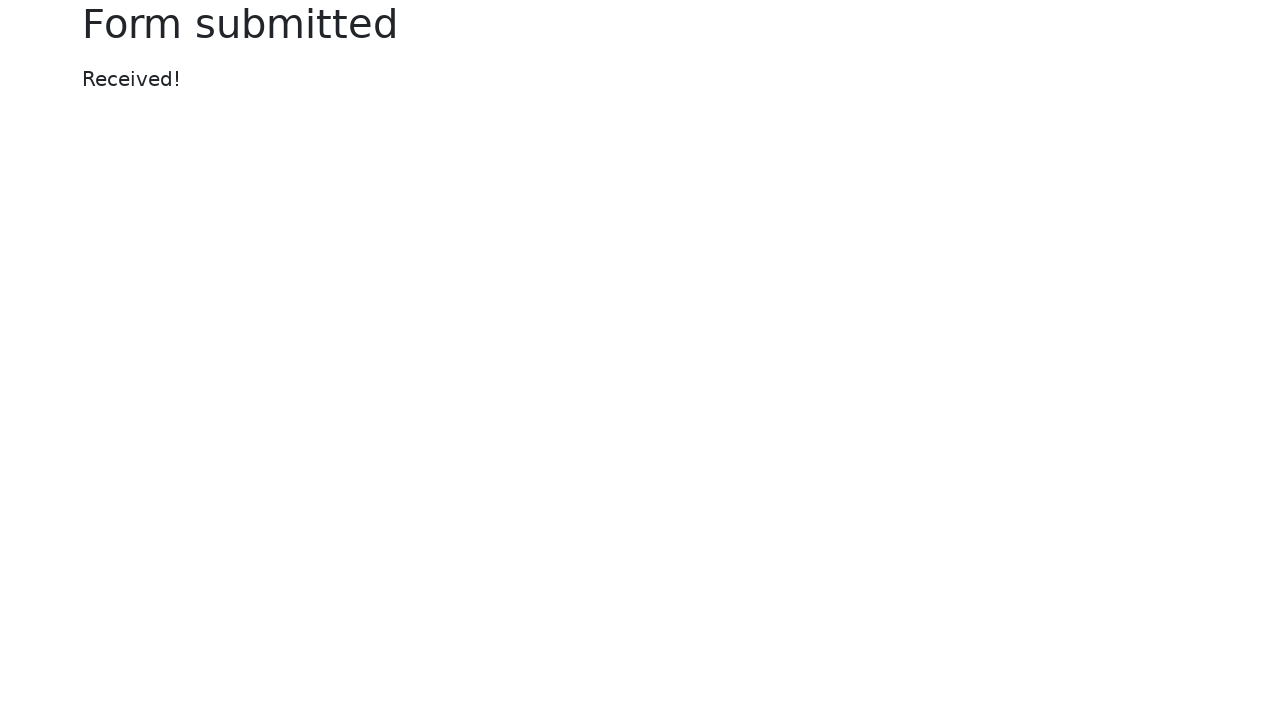

Success message appeared
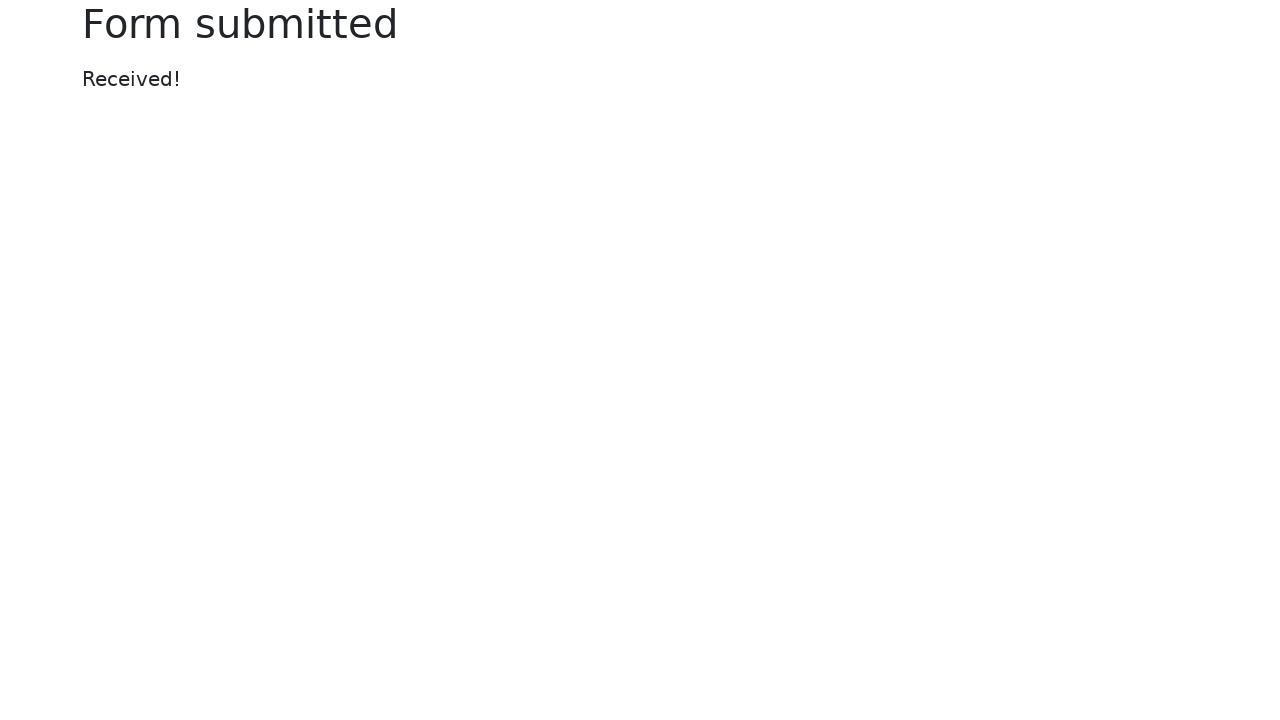

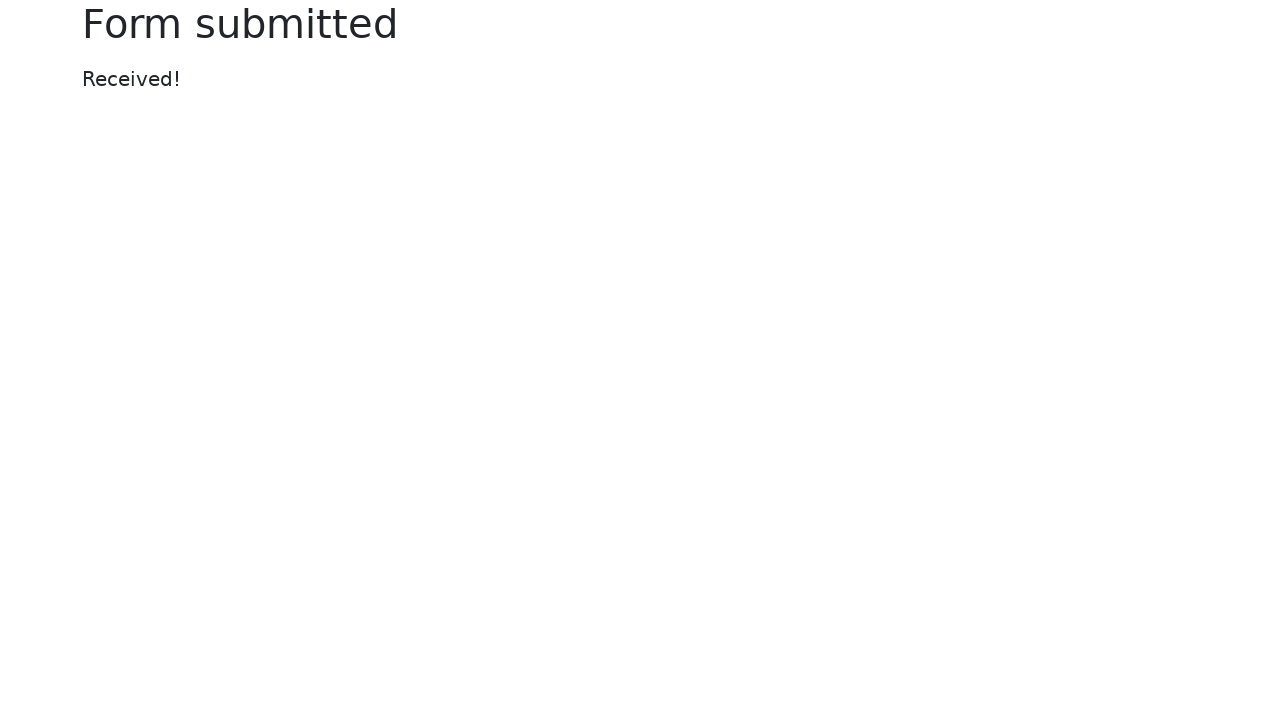